Tests that entering a password shorter than minimum required characters triggers an error message

Starting URL: https://sit-portal.trackinghub.co.ke/

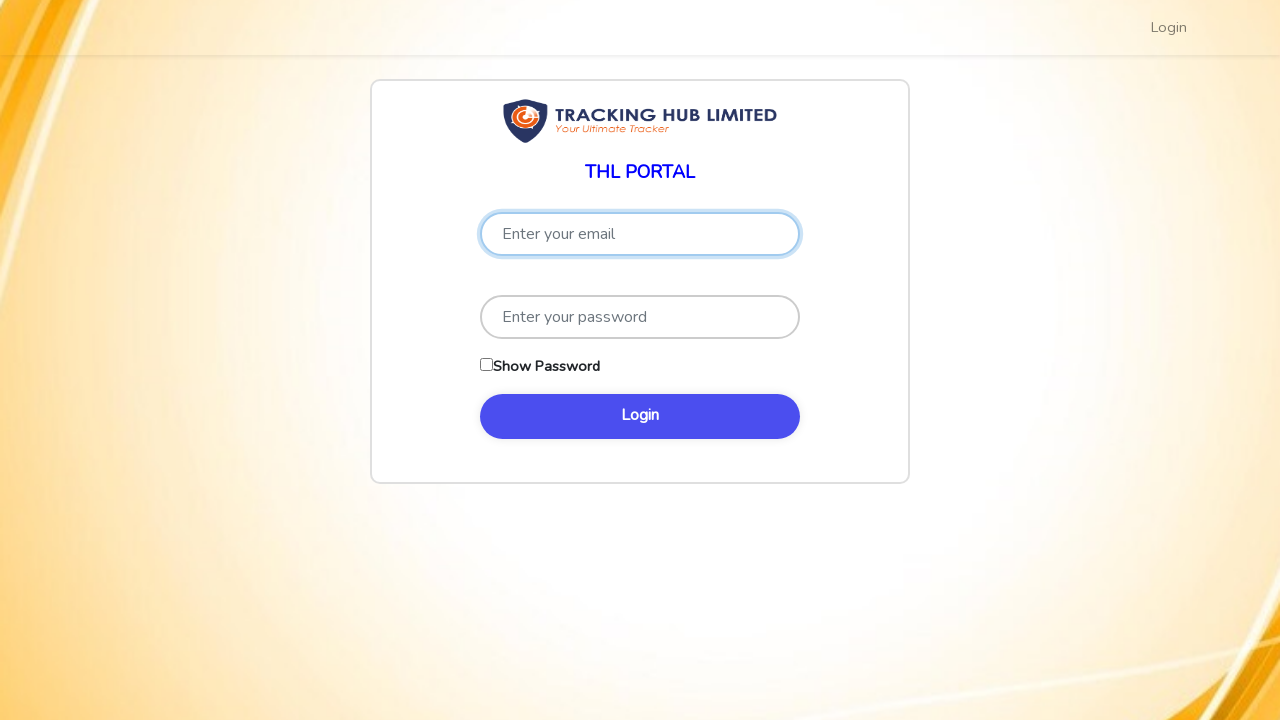

Entered password '123' shorter than minimum required characters on input[type='password'], input[name='password']
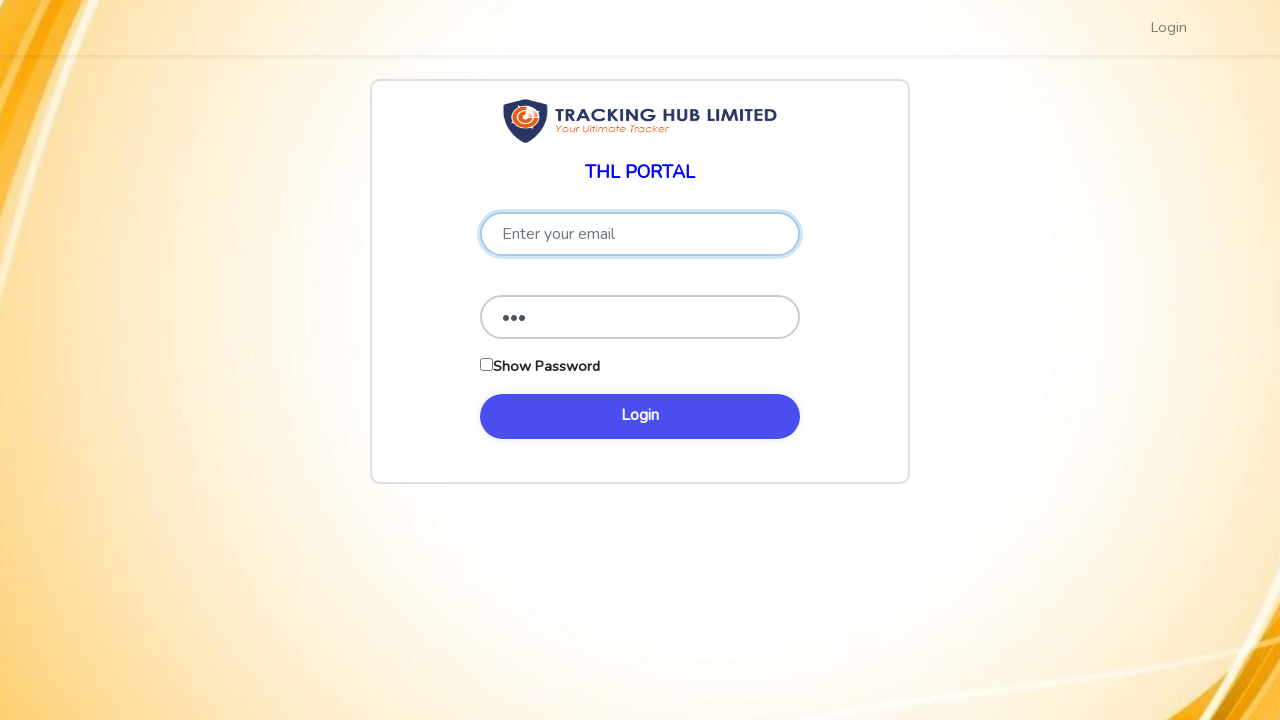

Clicked outside password field to trigger validation error at (640, 360) on body
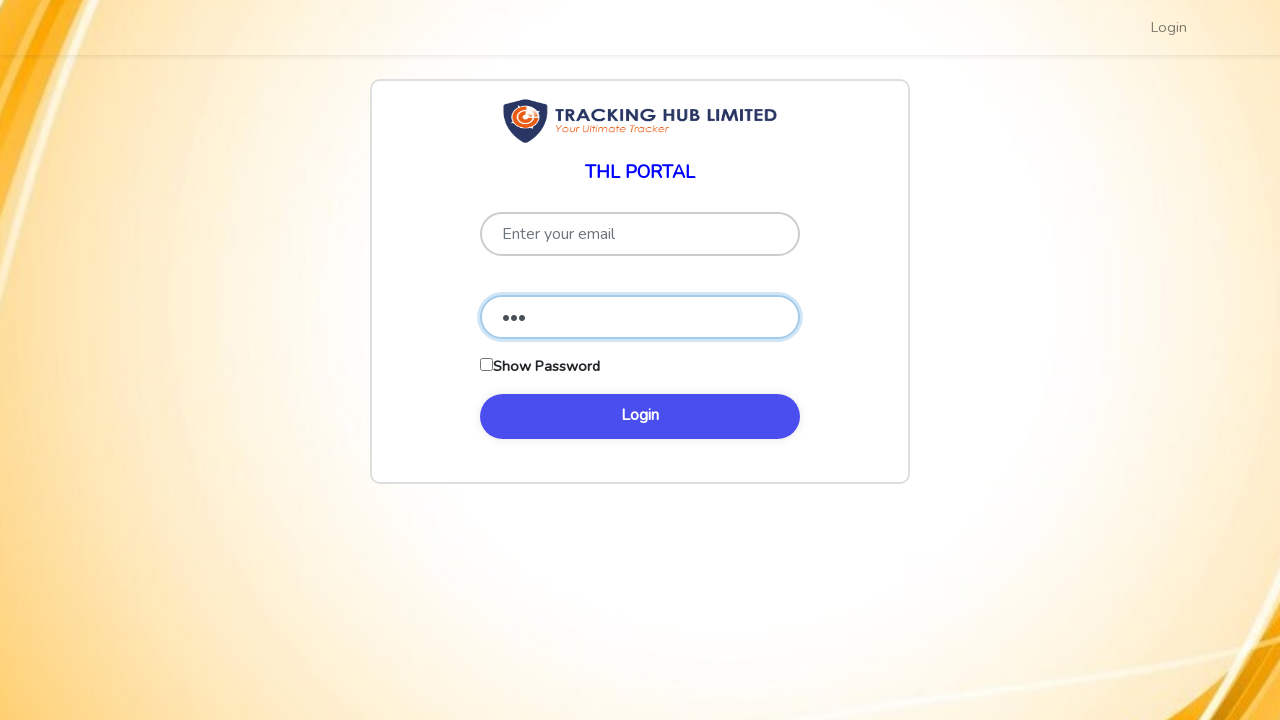

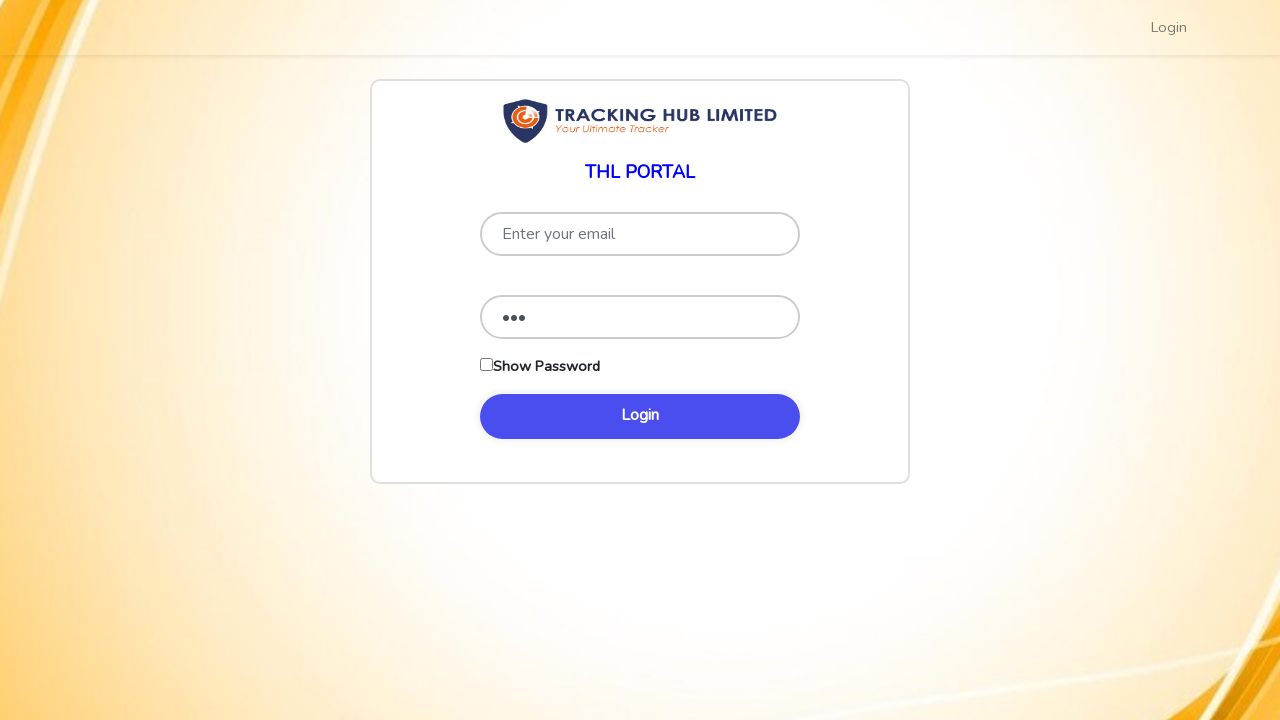